Tests checkbox and radio button interactions on a demo page by checking the enabled/selected state of elements and clicking on checkboxes

Starting URL: https://selenium08.blogspot.com/2019/07/check-box-and-radio-buttons.html

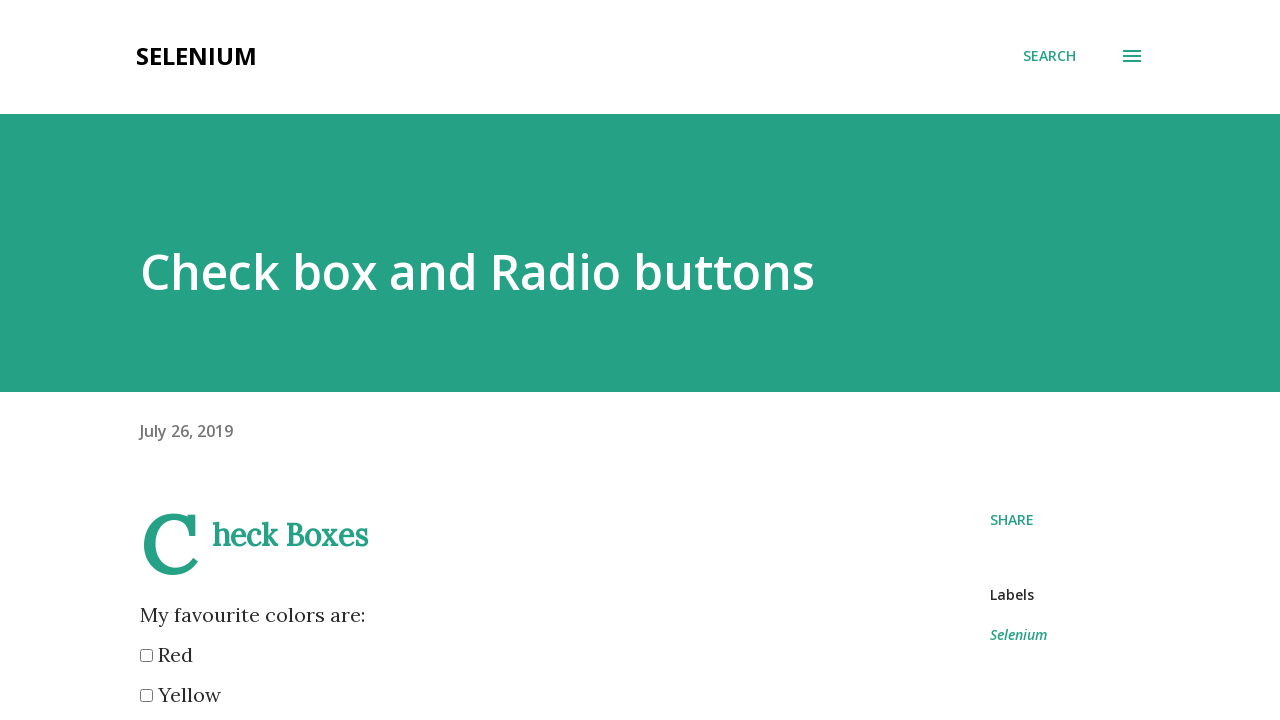

Waited for first form input element to be present
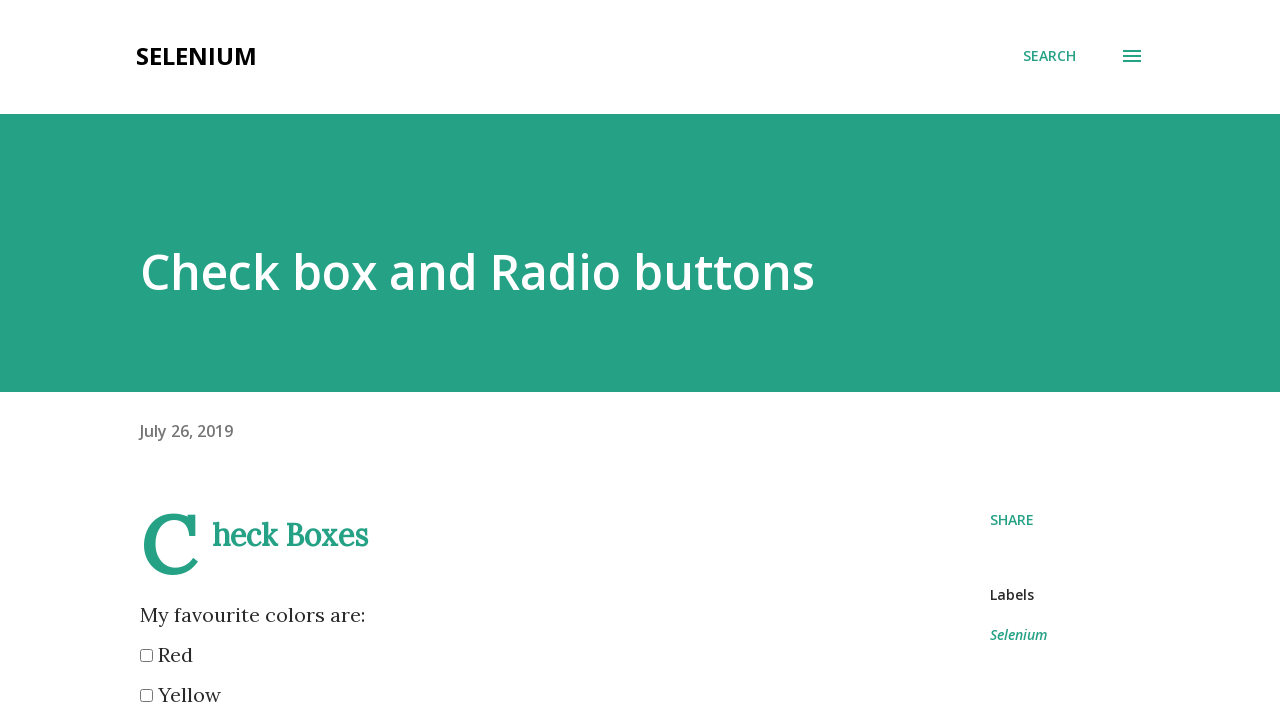

Located first input element for verification
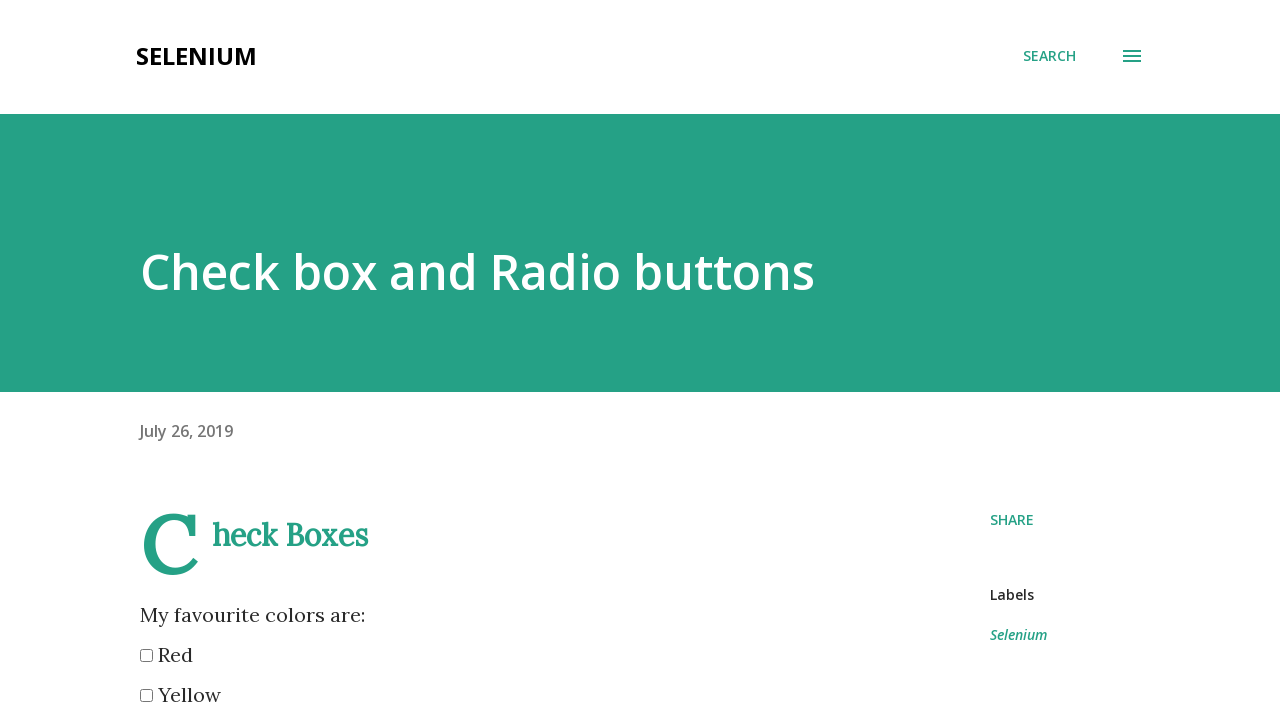

Clicked on 5th input checkbox at (146, 360) on xpath=//*[@id='post-body-7702345506409447484']/div/input[5]
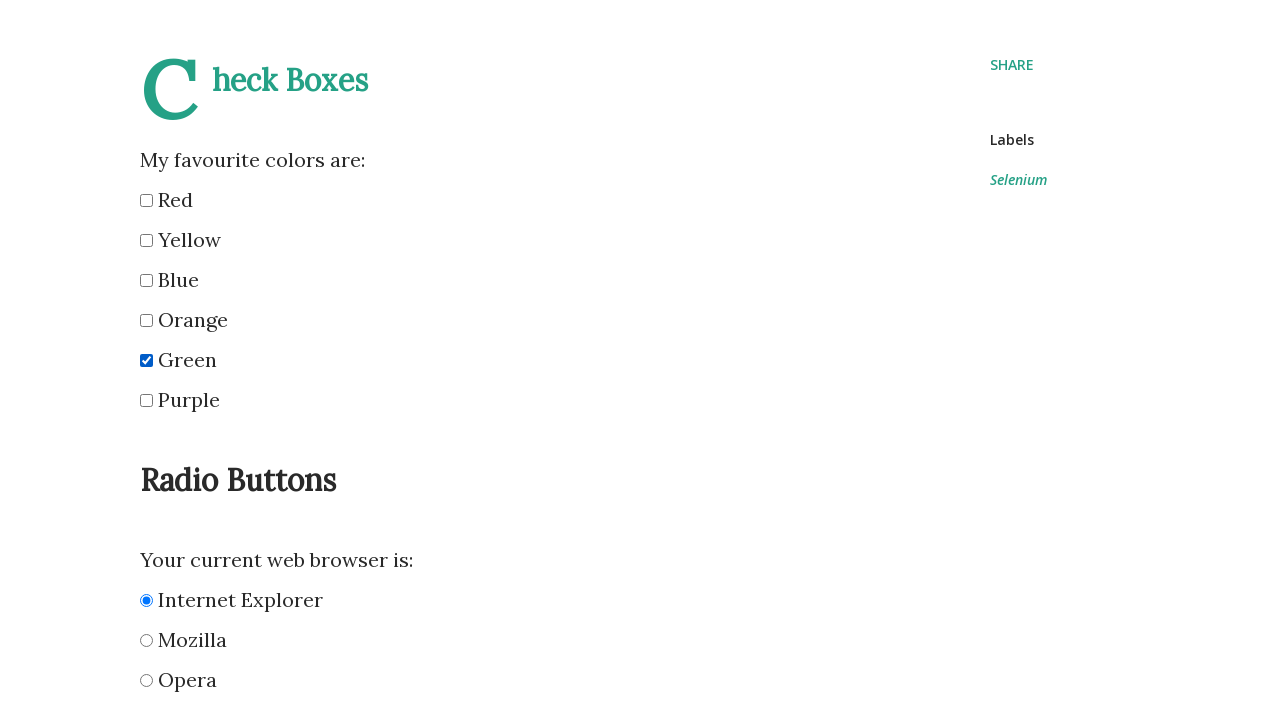

Clicked on 6th input checkbox at (146, 400) on xpath=//*[@id='post-body-7702345506409447484']/div/input[6]
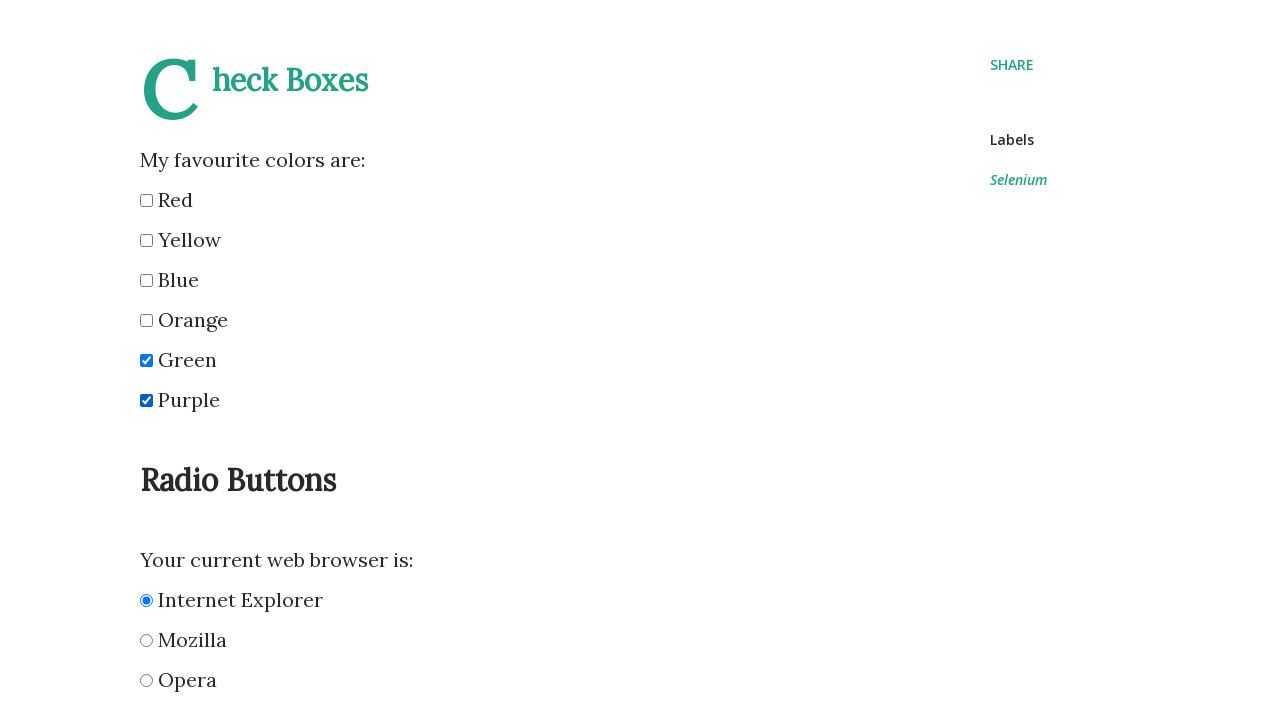

Waited for first radio button element to be present
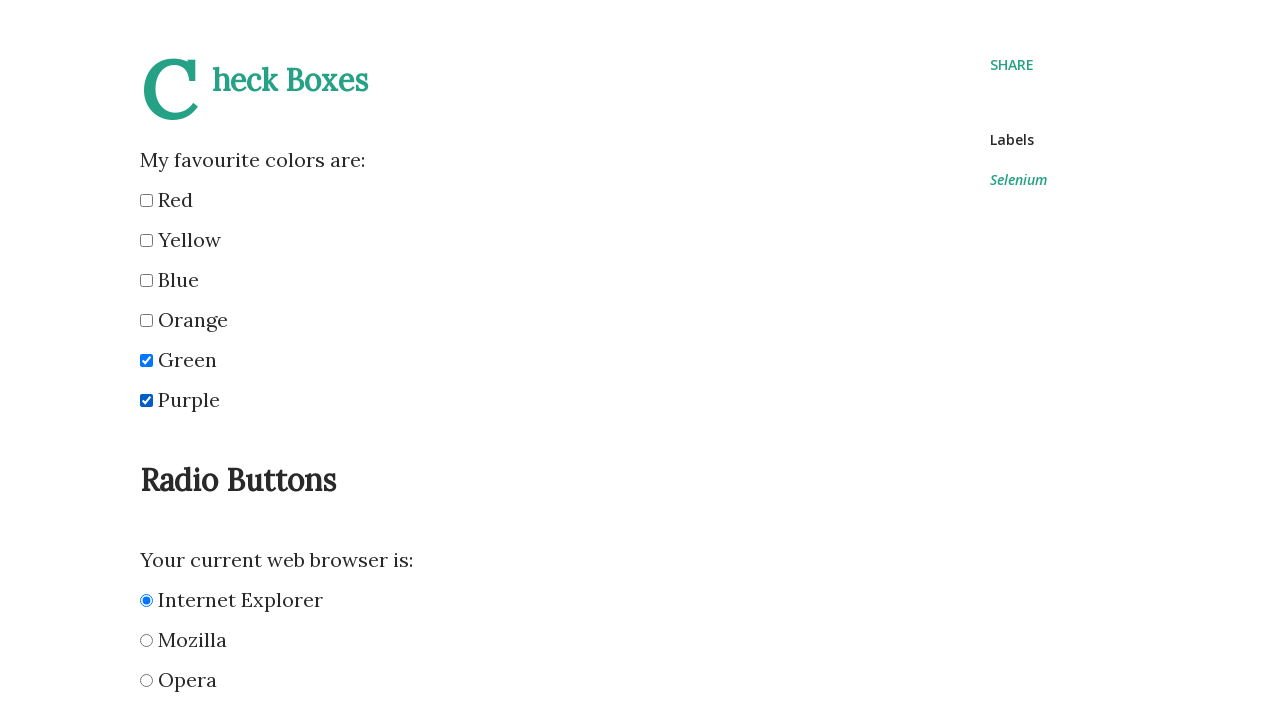

Waited for third radio button element to be present
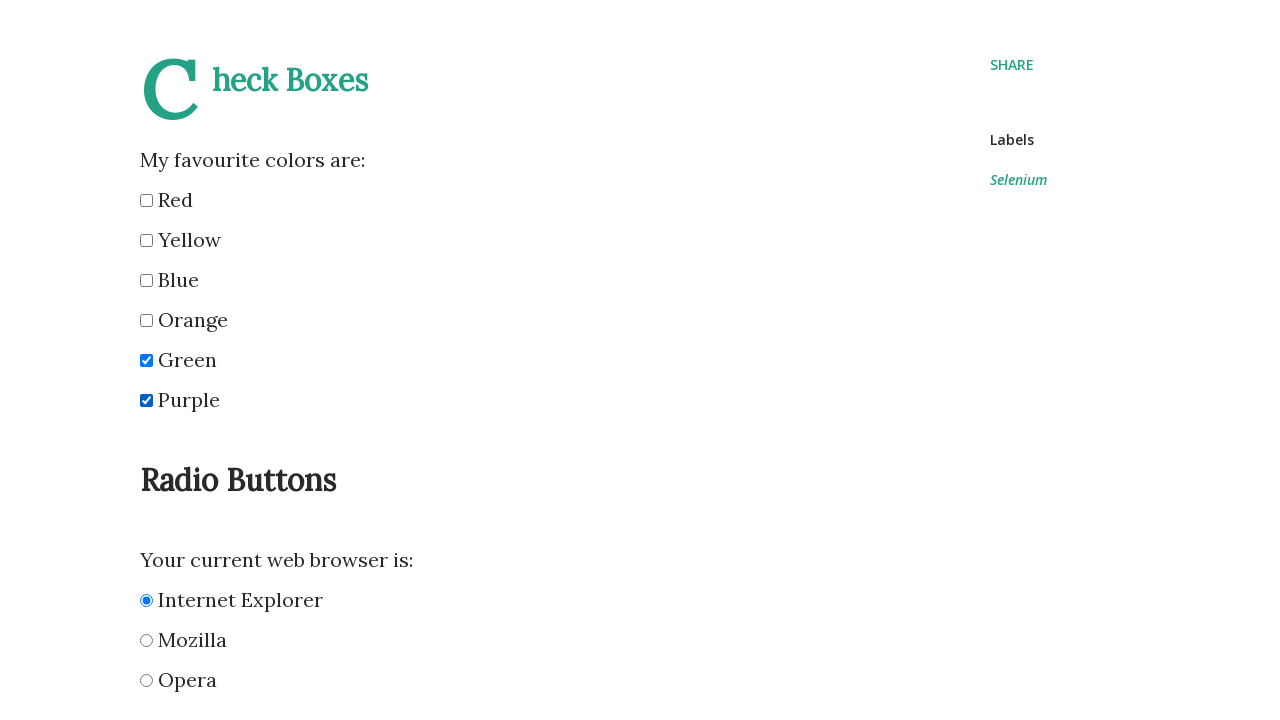

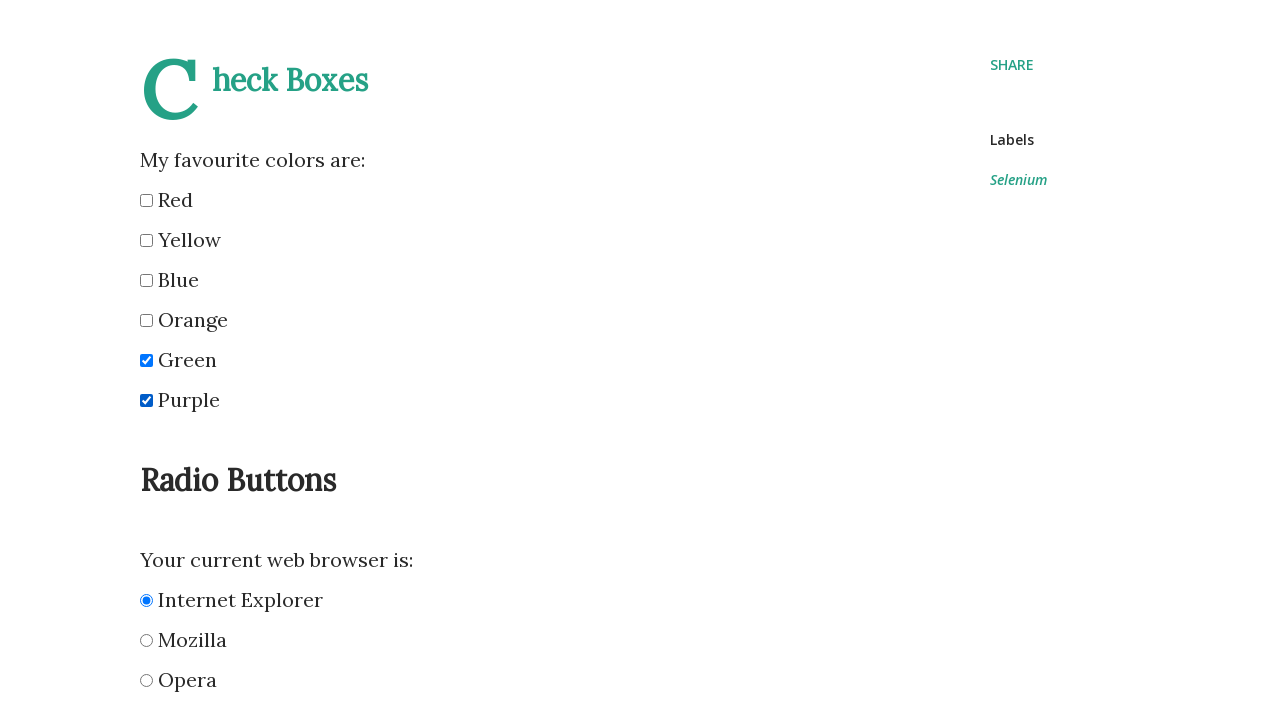